Tests alert handling functionality by triggering different types of alerts (standard alert and confirm dialog) and interacting with them

Starting URL: https://rahulshettyacademy.com/AutomationPractice

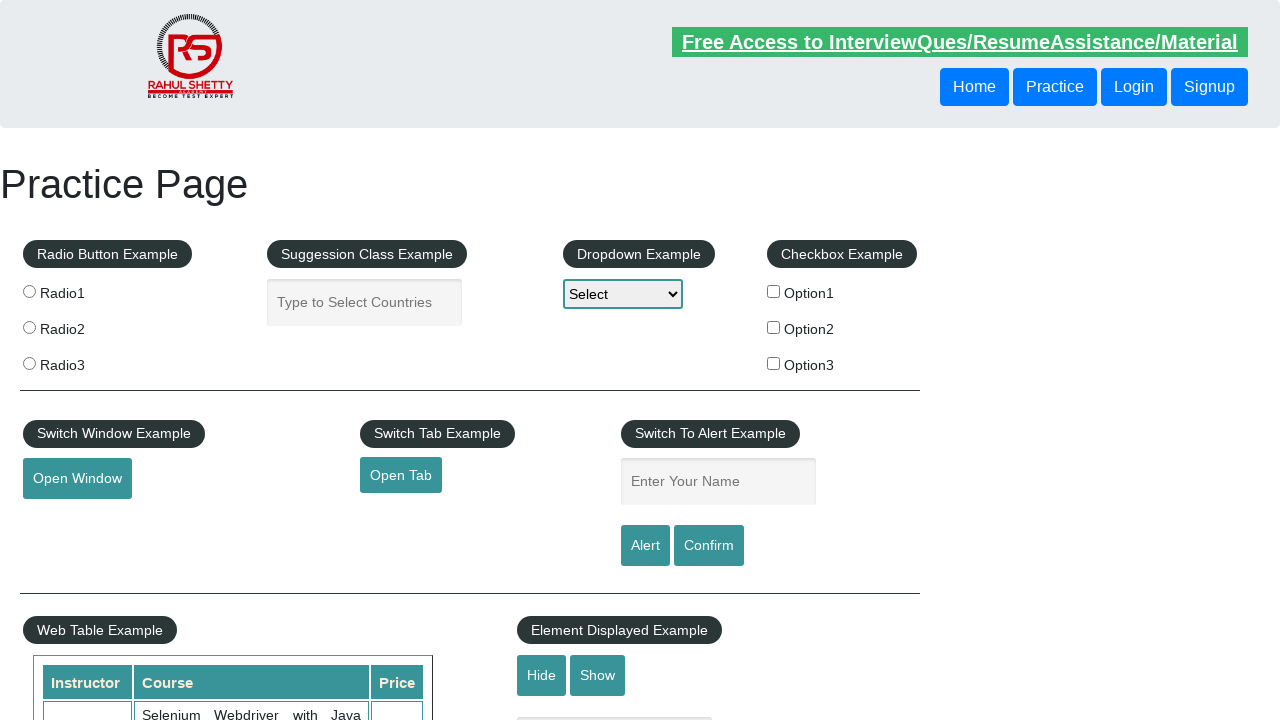

Filled name field with 'Simranjit Singh' on #name
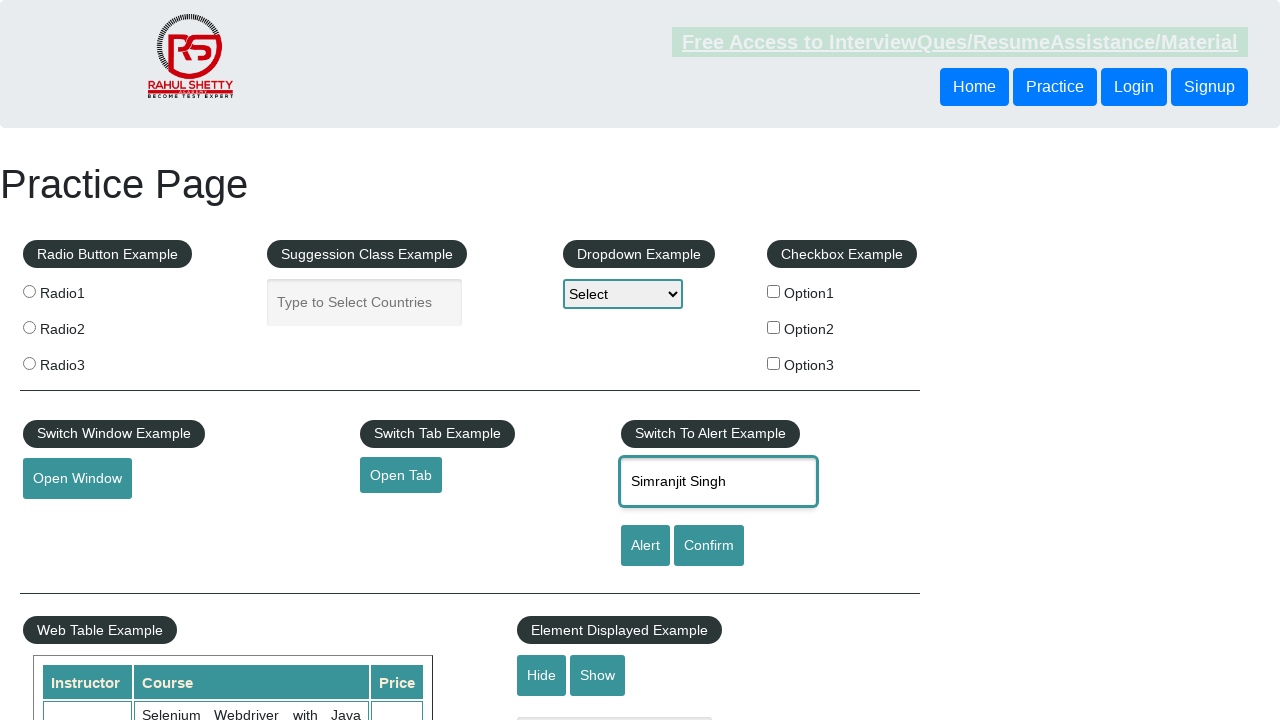

Clicked alert button to trigger standard alert at (645, 546) on #alertbtn
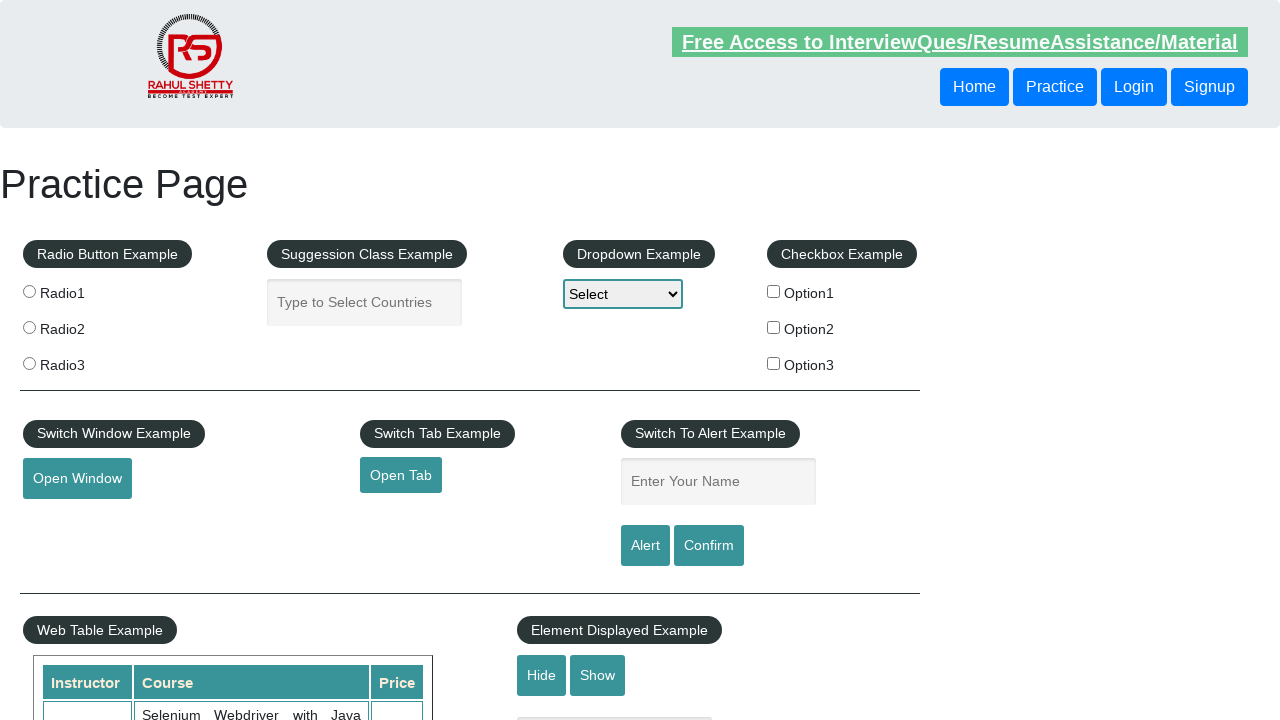

Set up dialog handler to accept alert
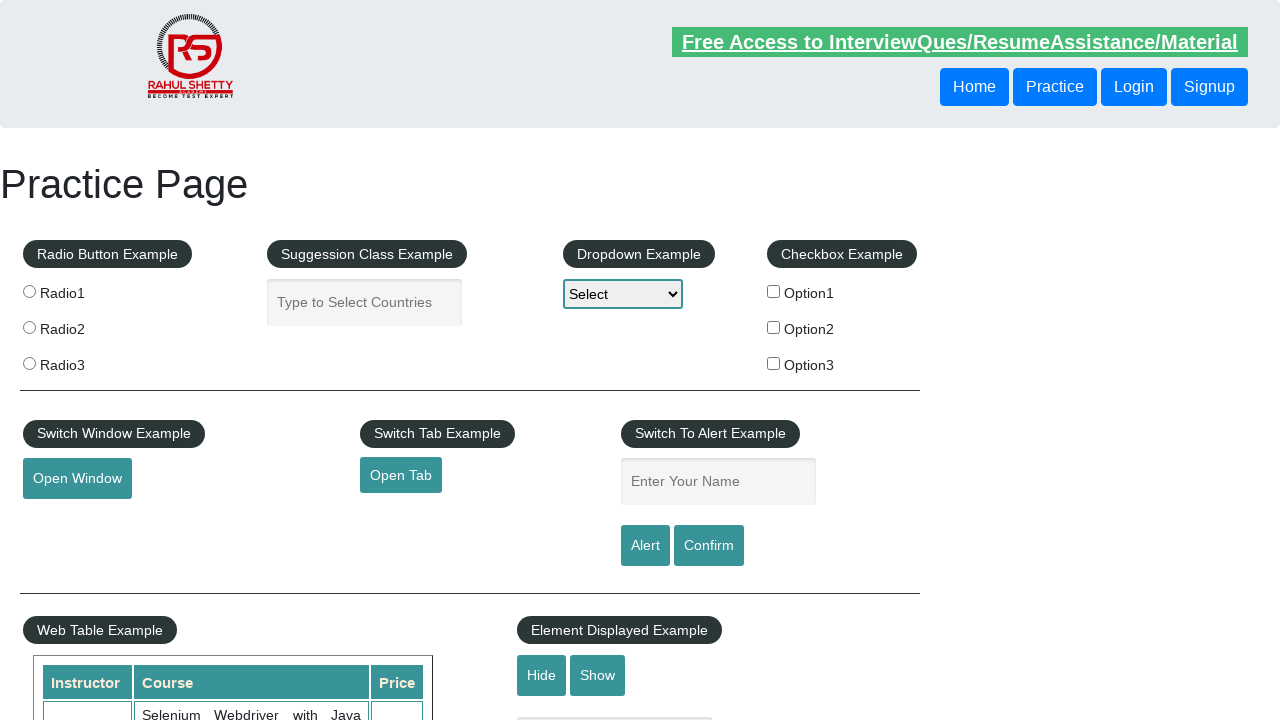

Filled name field with 'Simranjit Singh' again on #name
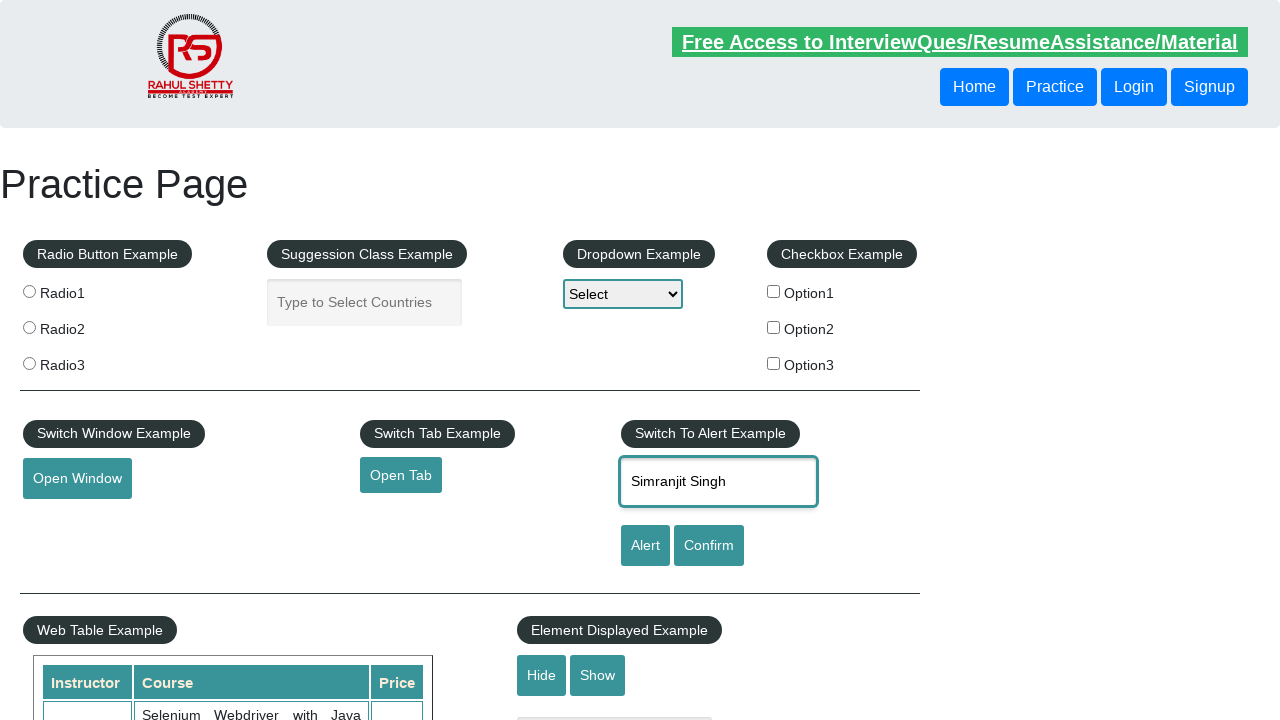

Set up dialog handler to dismiss confirm dialog
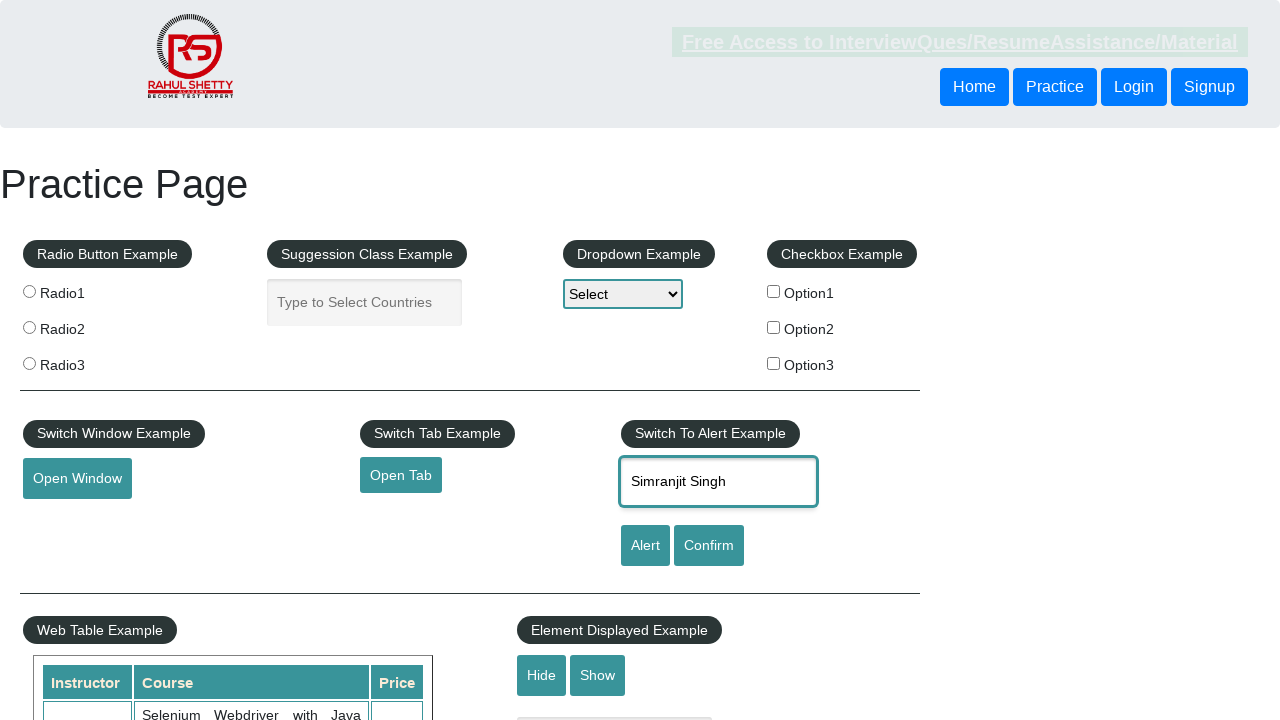

Clicked confirm button to trigger confirm dialog at (709, 546) on #confirmbtn
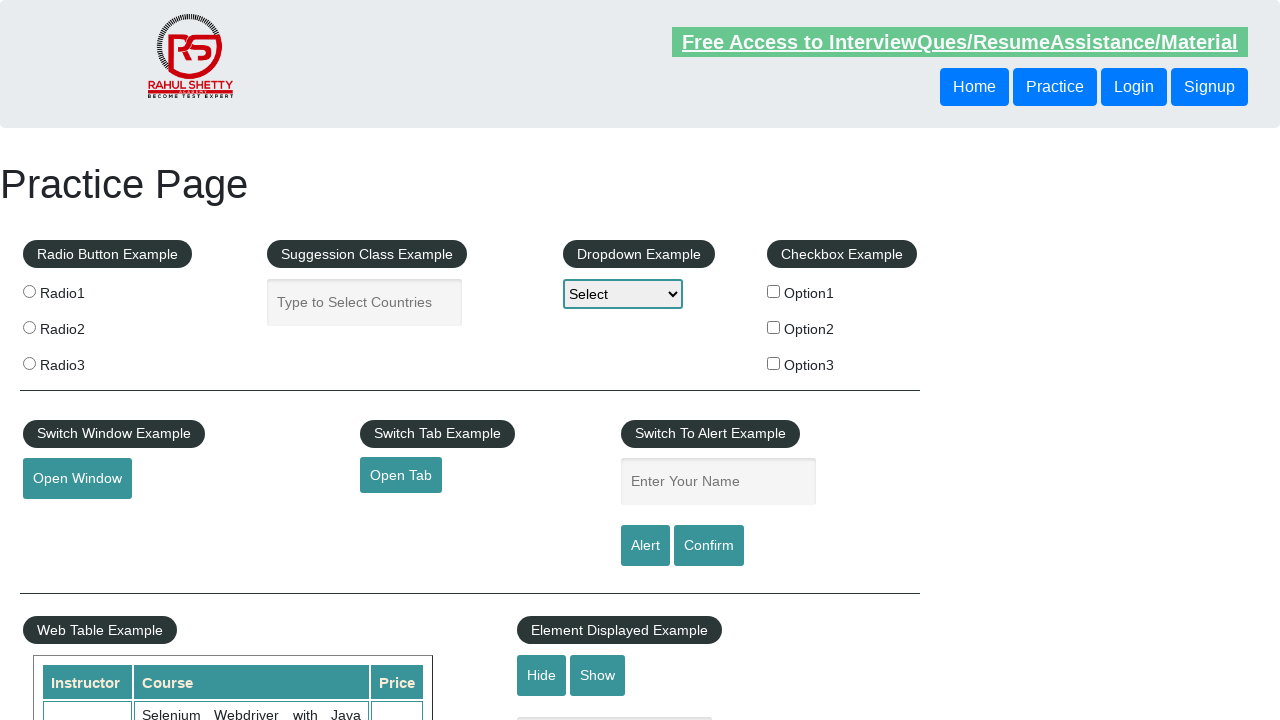

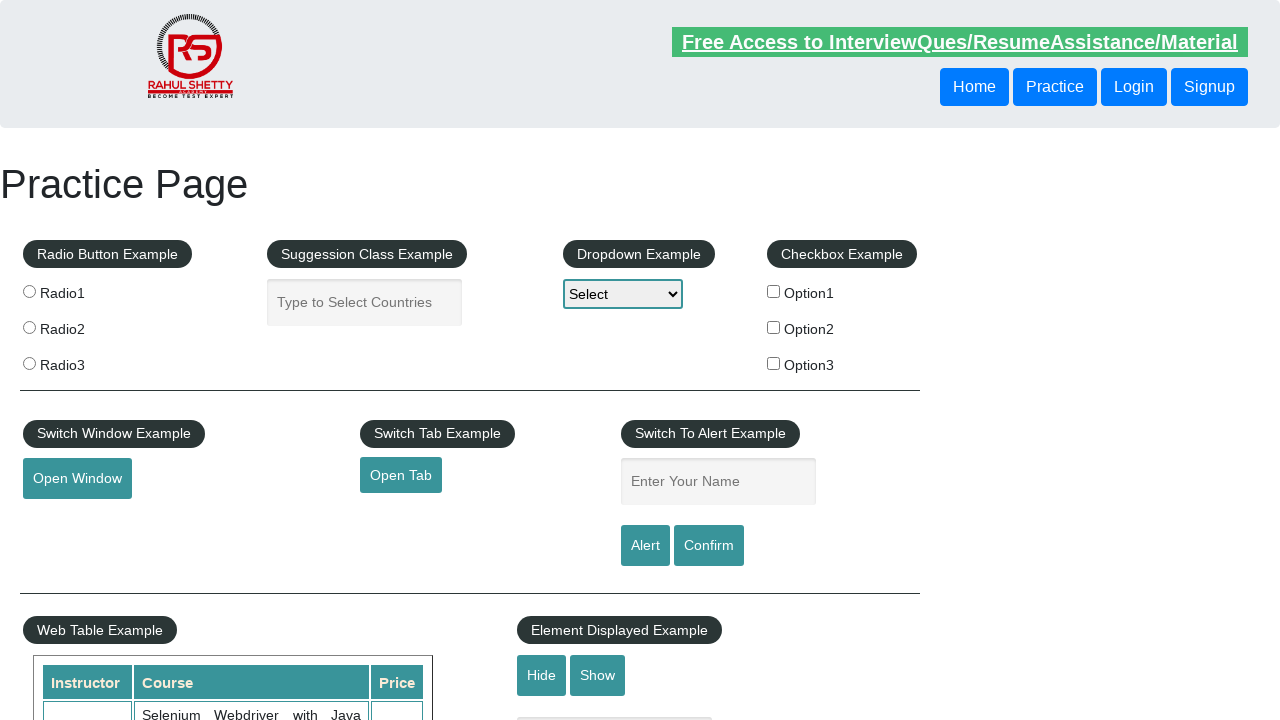